Tests handling of stale elements by navigating through a demo application, clicking on various links to reach the stale element section, and entering text in an input field

Starting URL: https://demoapps.qspiders.com/

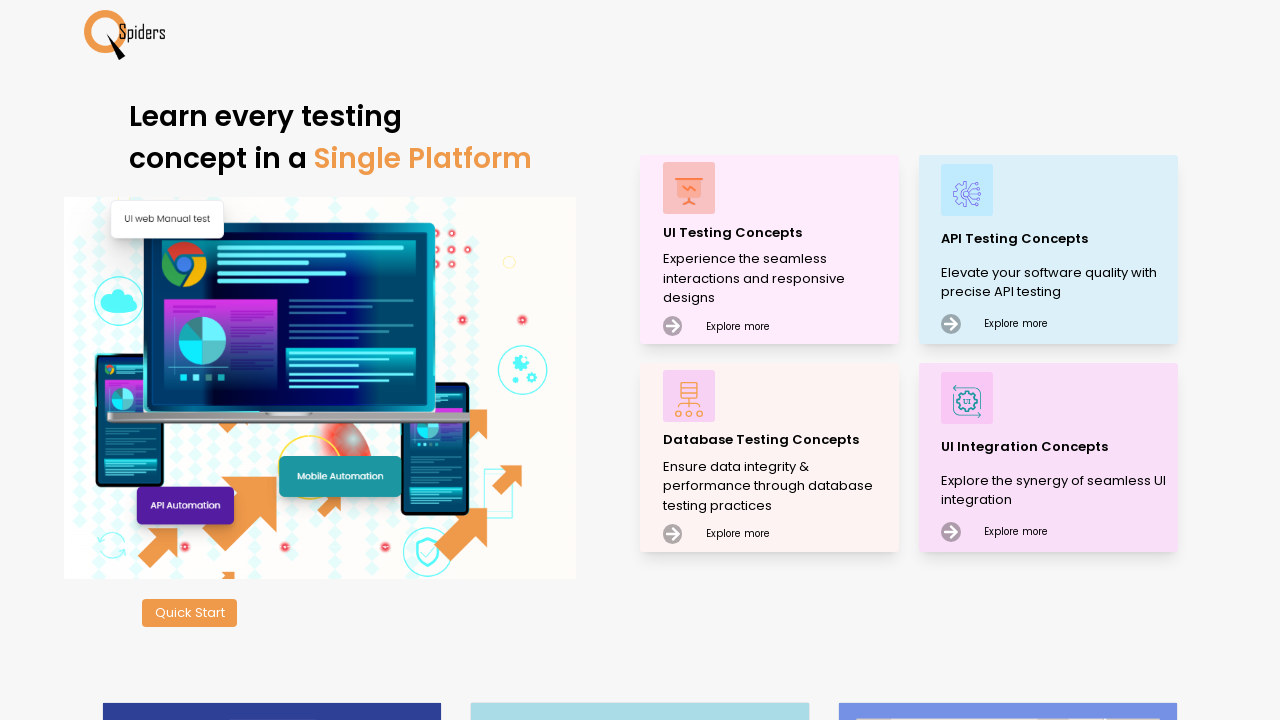

Clicked on 'Explore more' button at (721, 323) on xpath=(//div[.='Explore more'])[1]
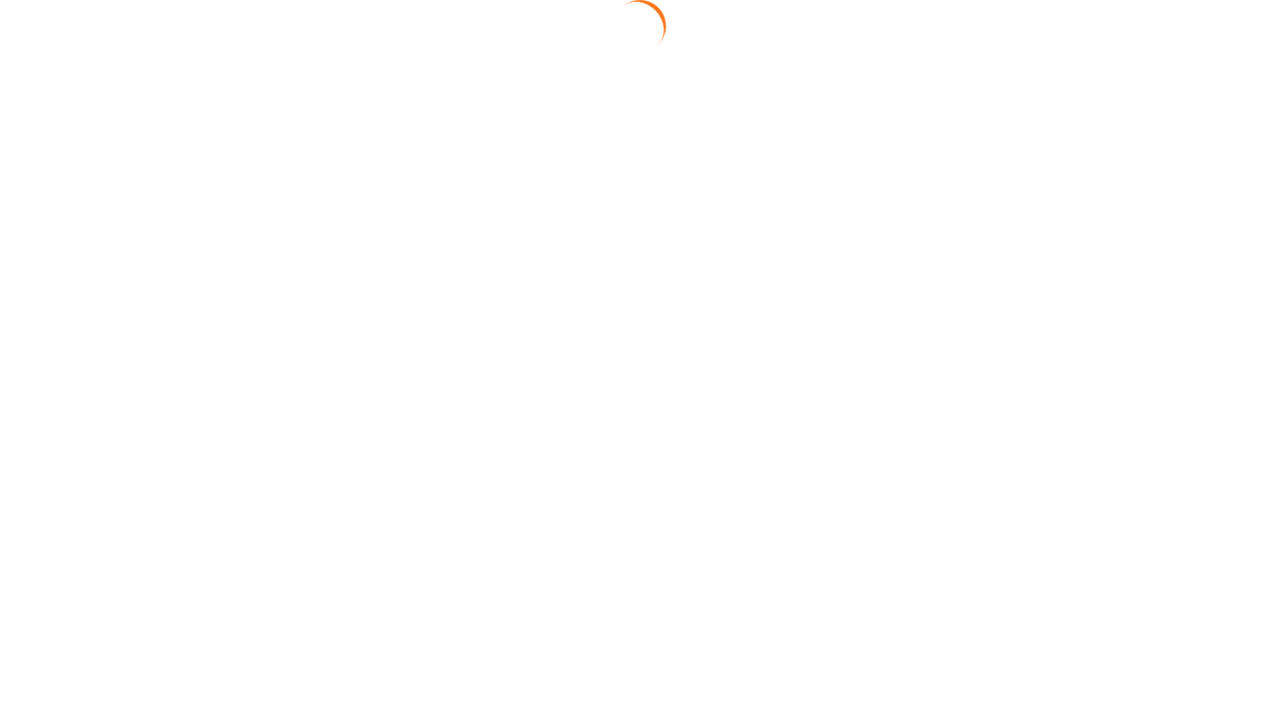

Clicked on 'Others' section at (40, 694) on xpath=//section[.='Others']
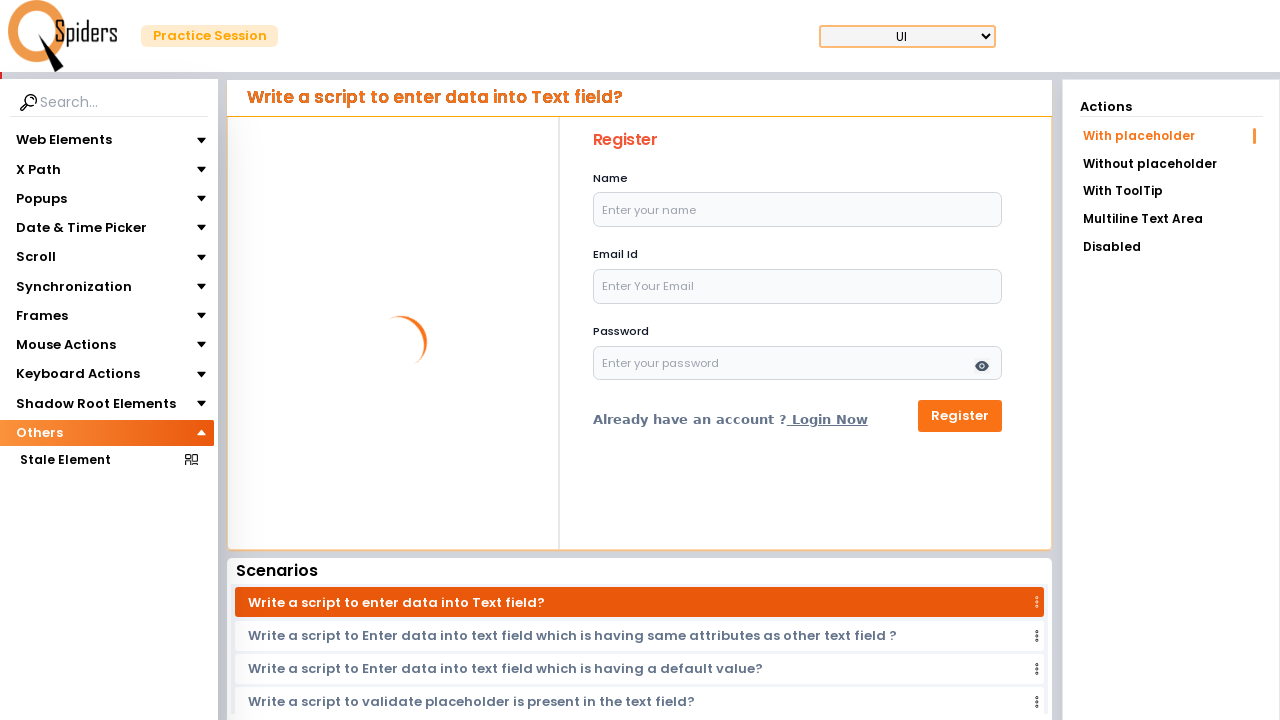

Clicked on 'Stale Element' link to navigate to stale element section at (65, 460) on text=Stale Element
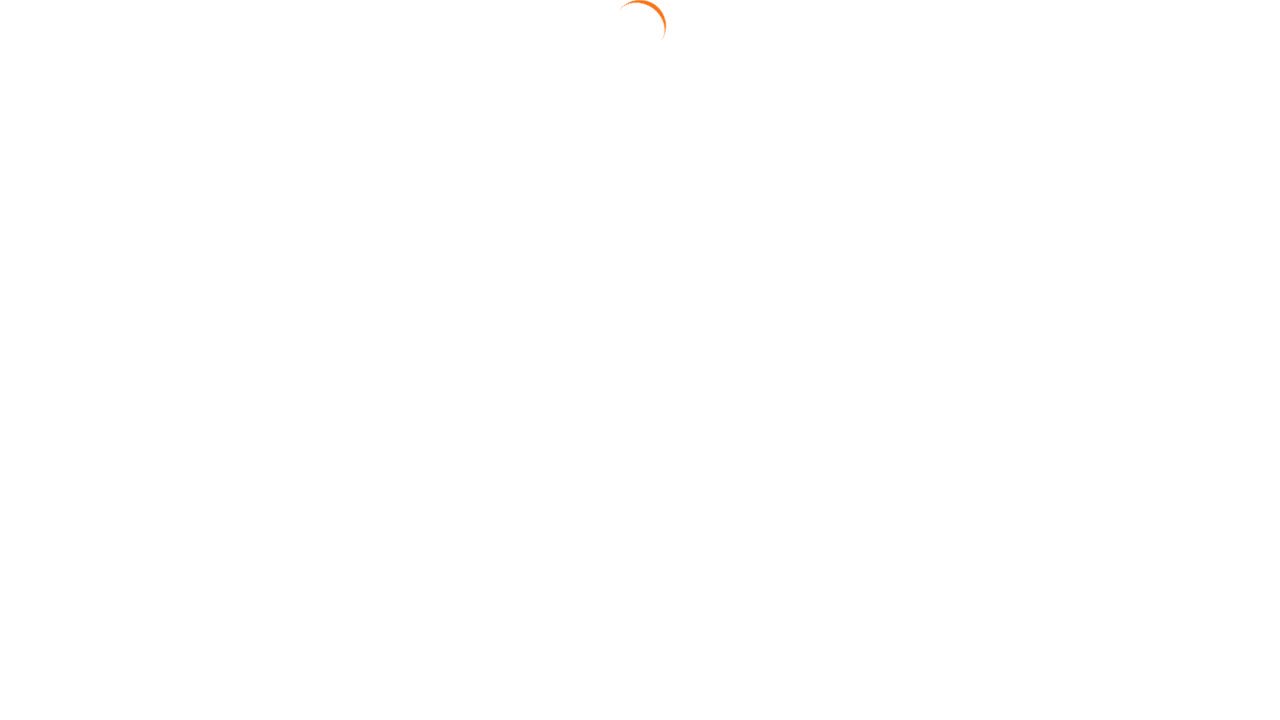

Clicked on link to trigger stale element scenario at (644, 156) on text=Click here to enter some text
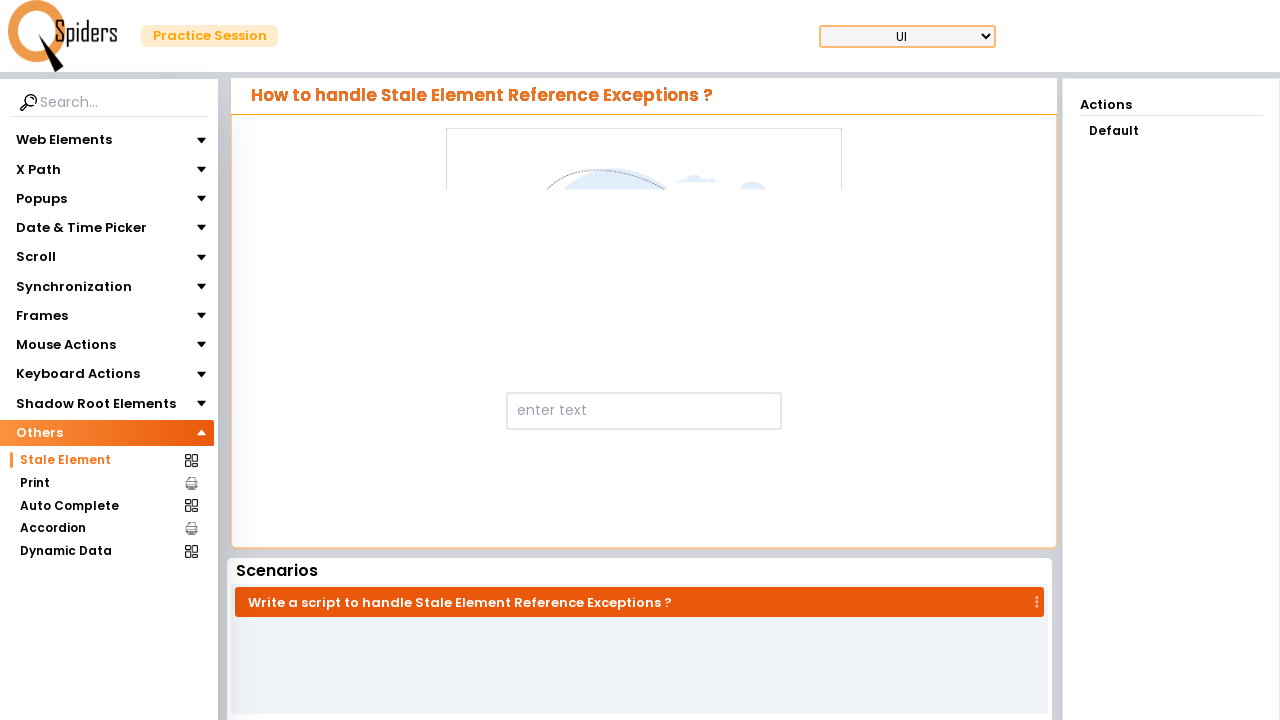

Input field with placeholder 'enter text' is now visible
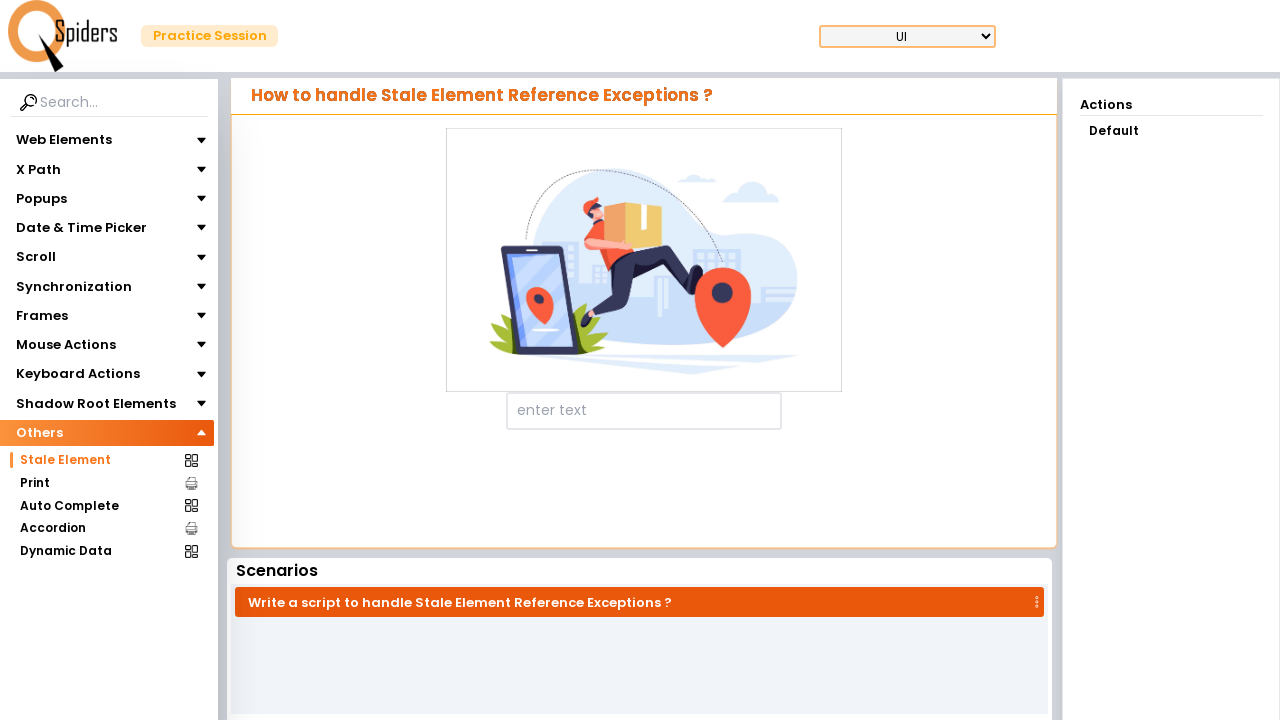

Entered text 'arjun' in the input field on input[placeholder='enter text']
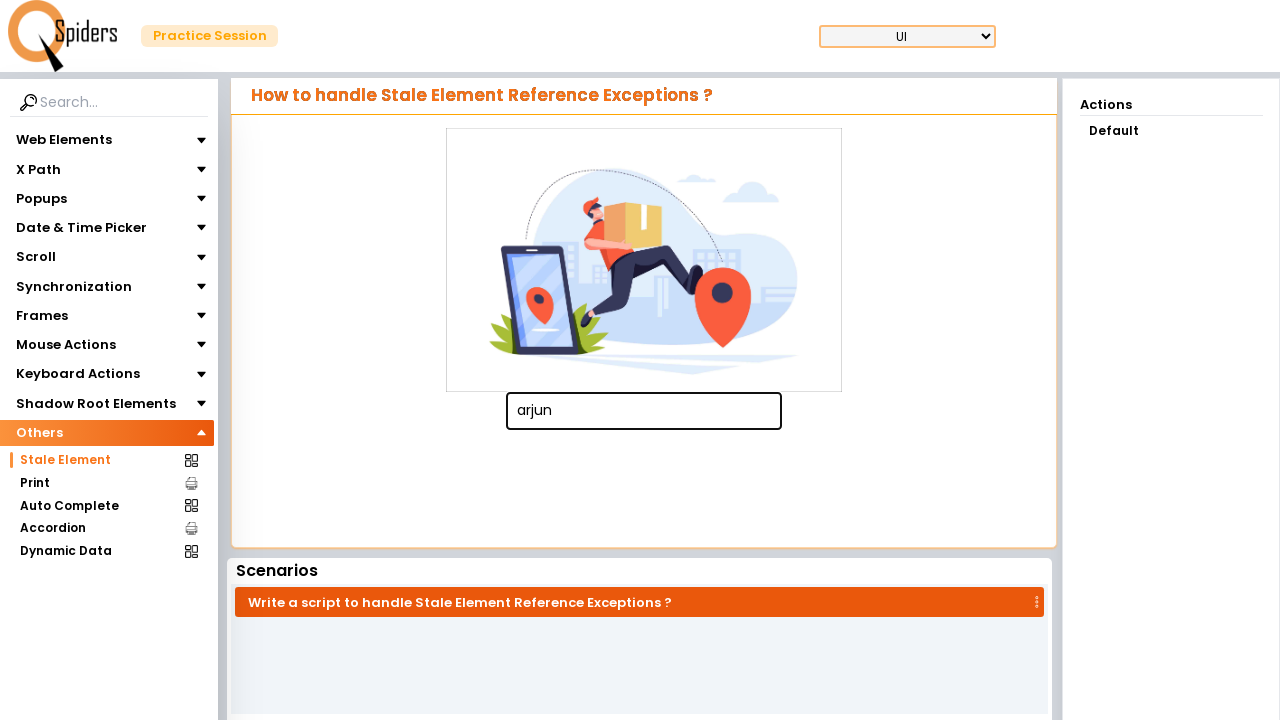

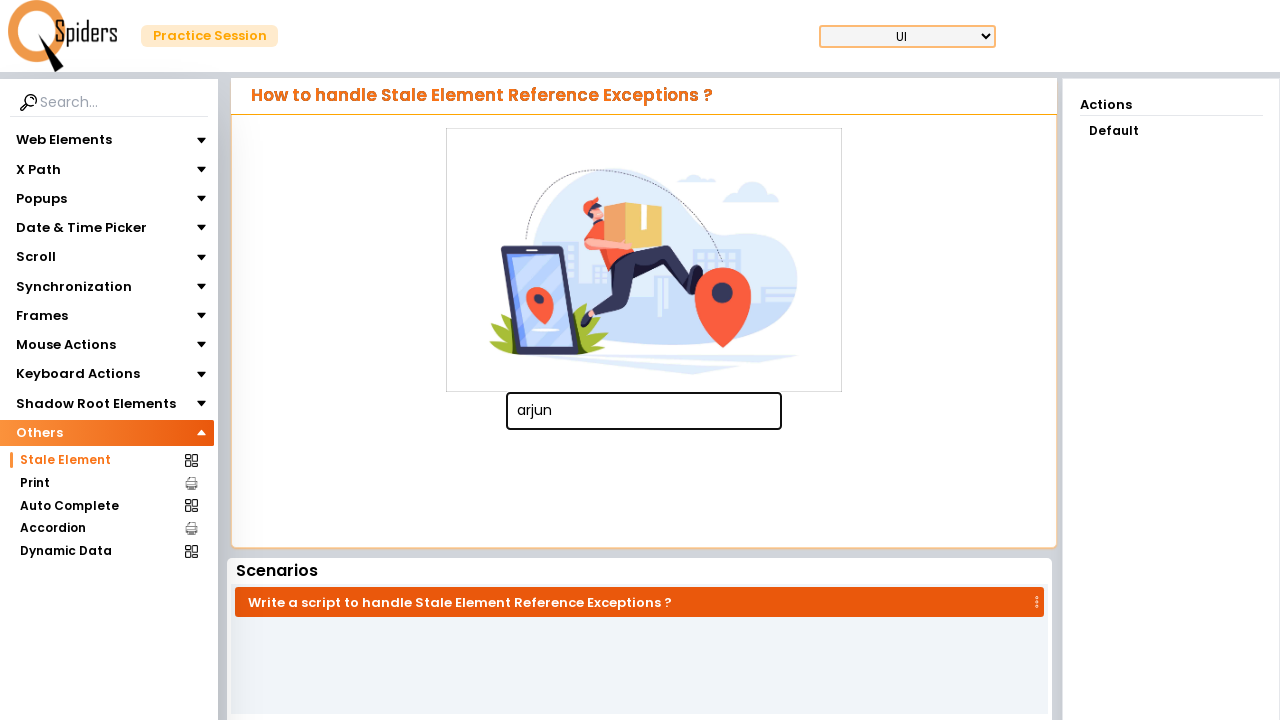